Tests the purchase form by clearing and filling the name input field, then verifying the entered value

Starting URL: http://blazedemo.com/purchase.php

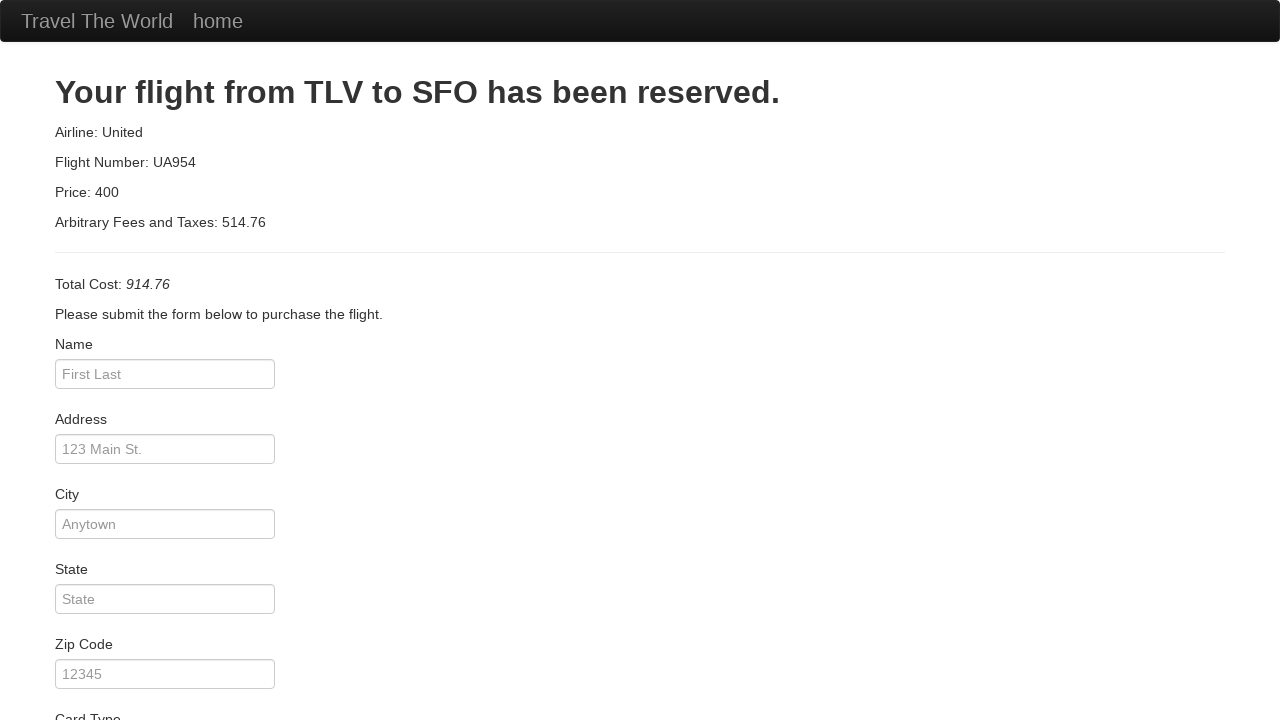

Cleared the name input field on #inputName
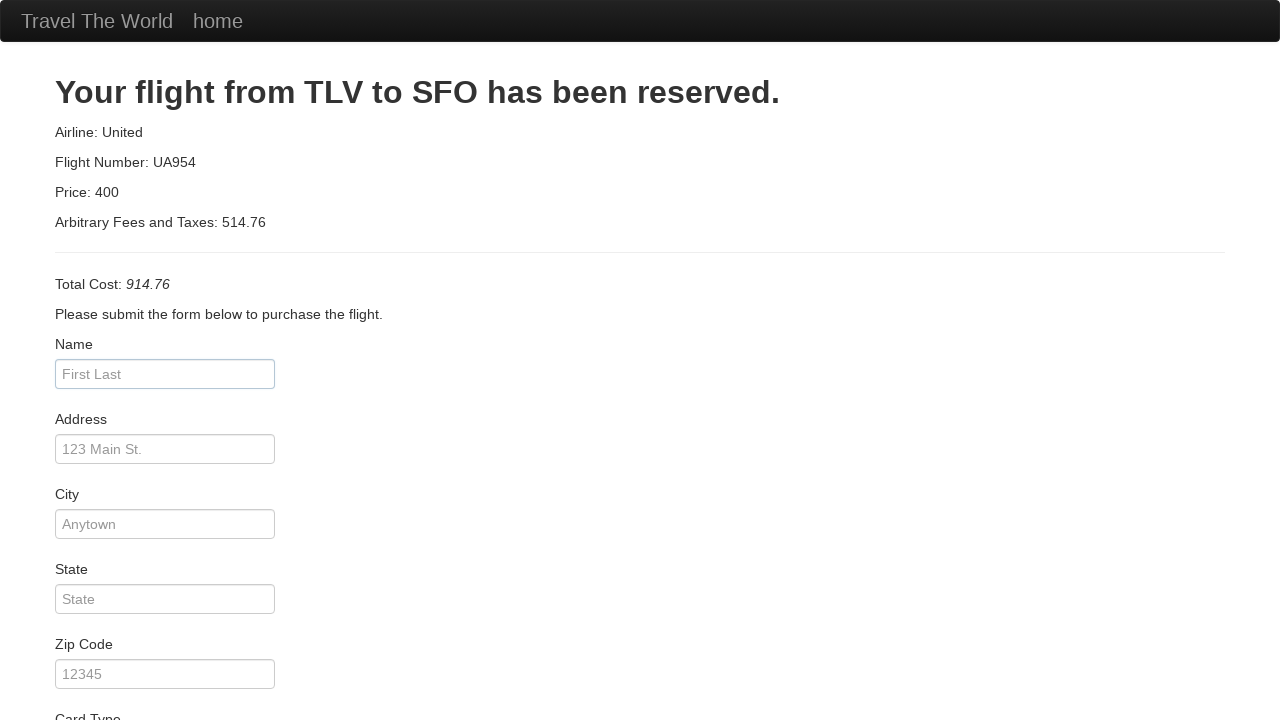

Filled the name input field with 'TestName' on #inputName
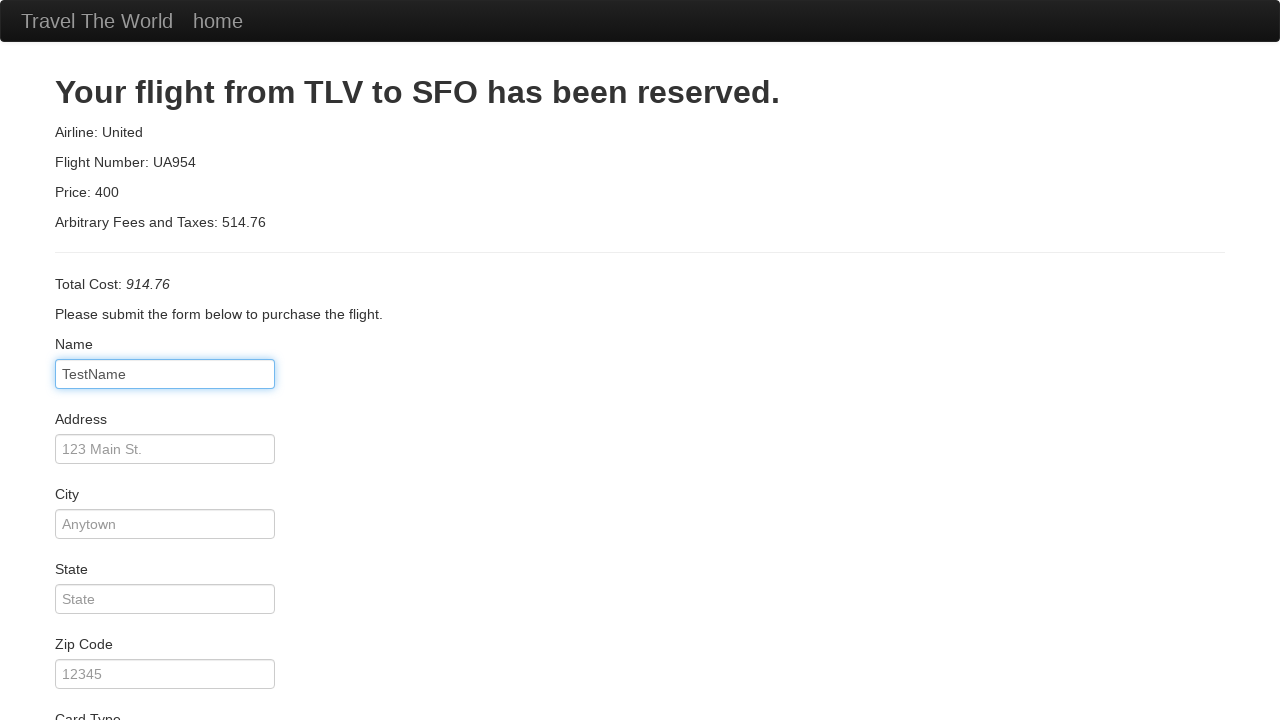

Verified name input field is present and filled
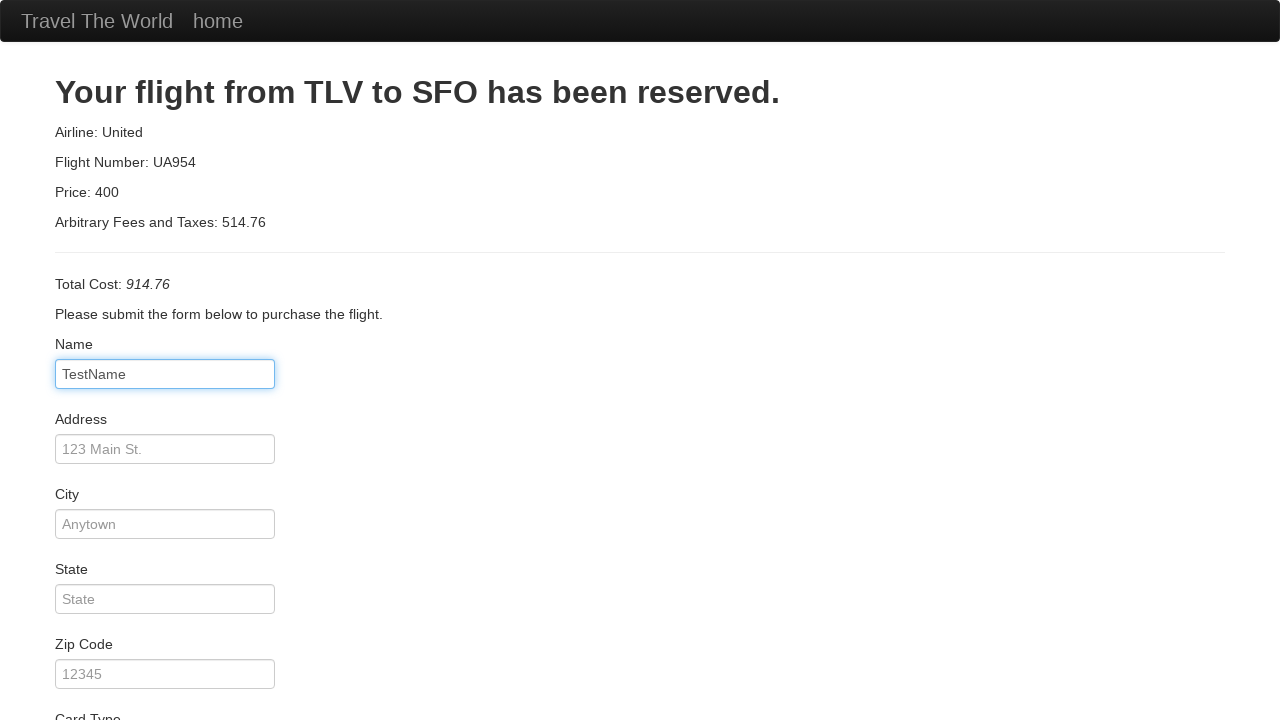

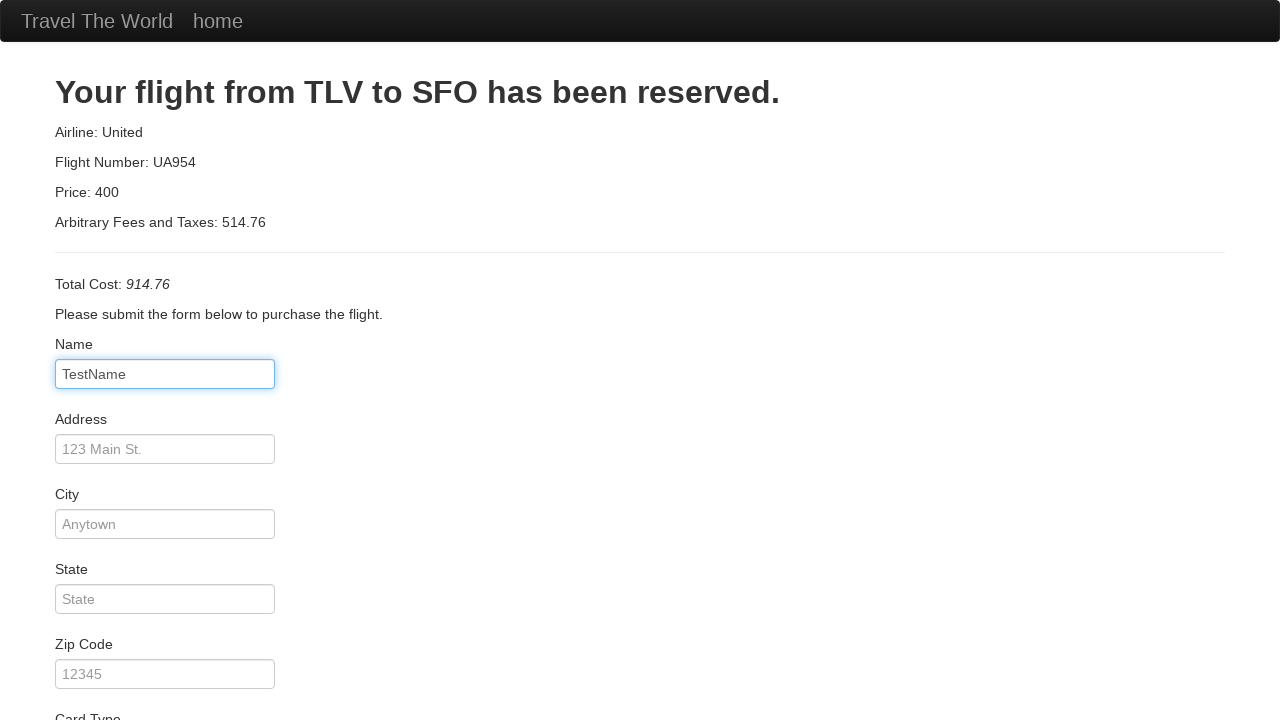